Tests context menu (right-click) functionality and accepts the resulting alert

Starting URL: http://the-internet.herokuapp.com/

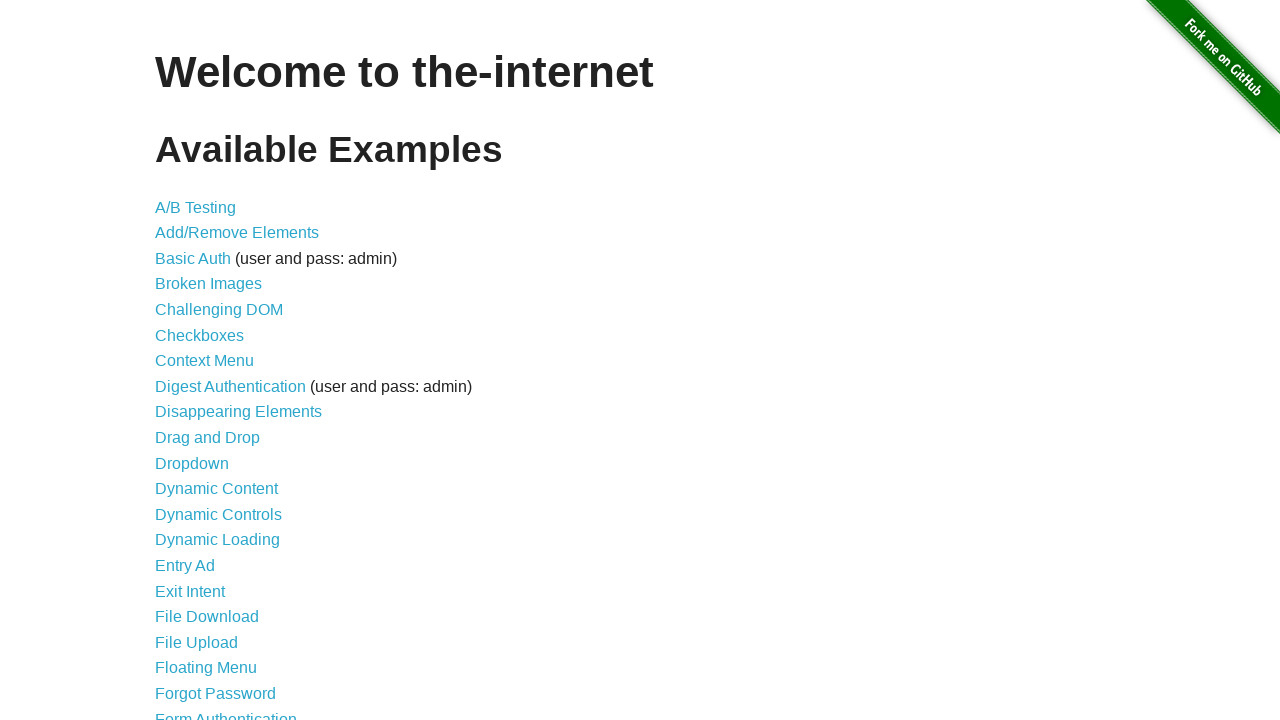

Clicked on Context Menu link at (204, 361) on text=Context Menu
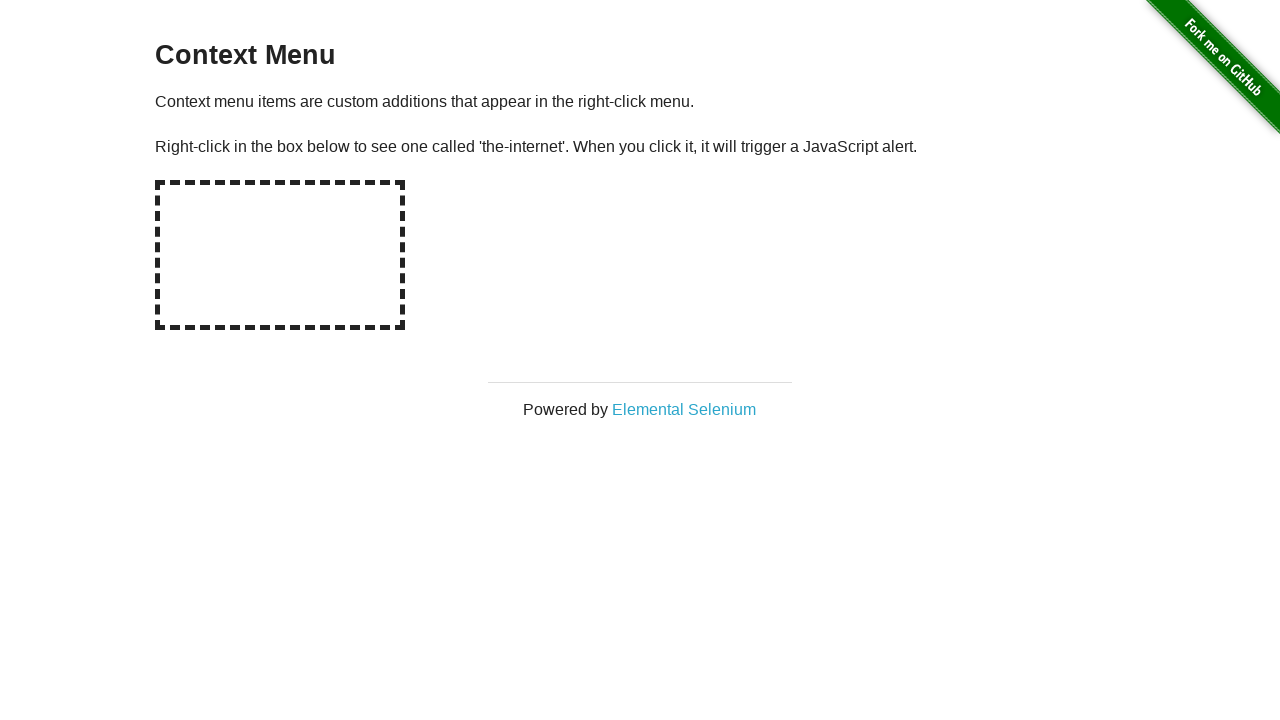

Located the hot spot area for right-click
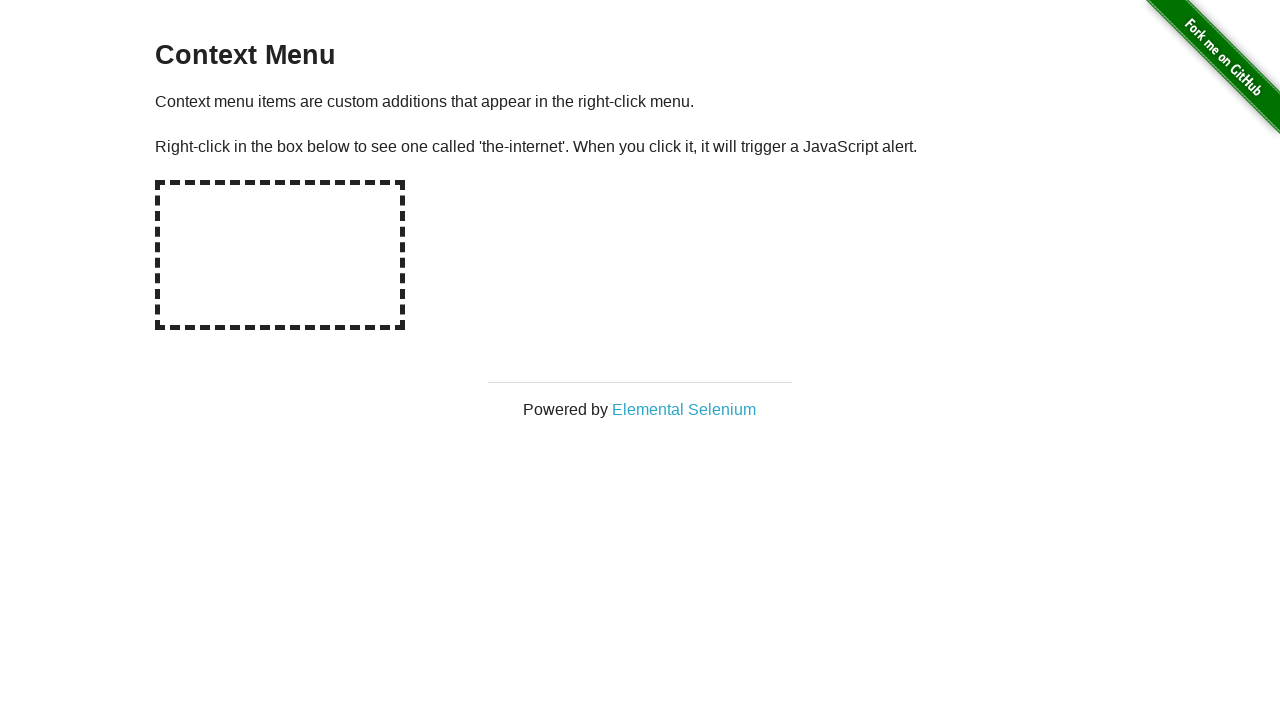

Set up dialog handler to accept alerts
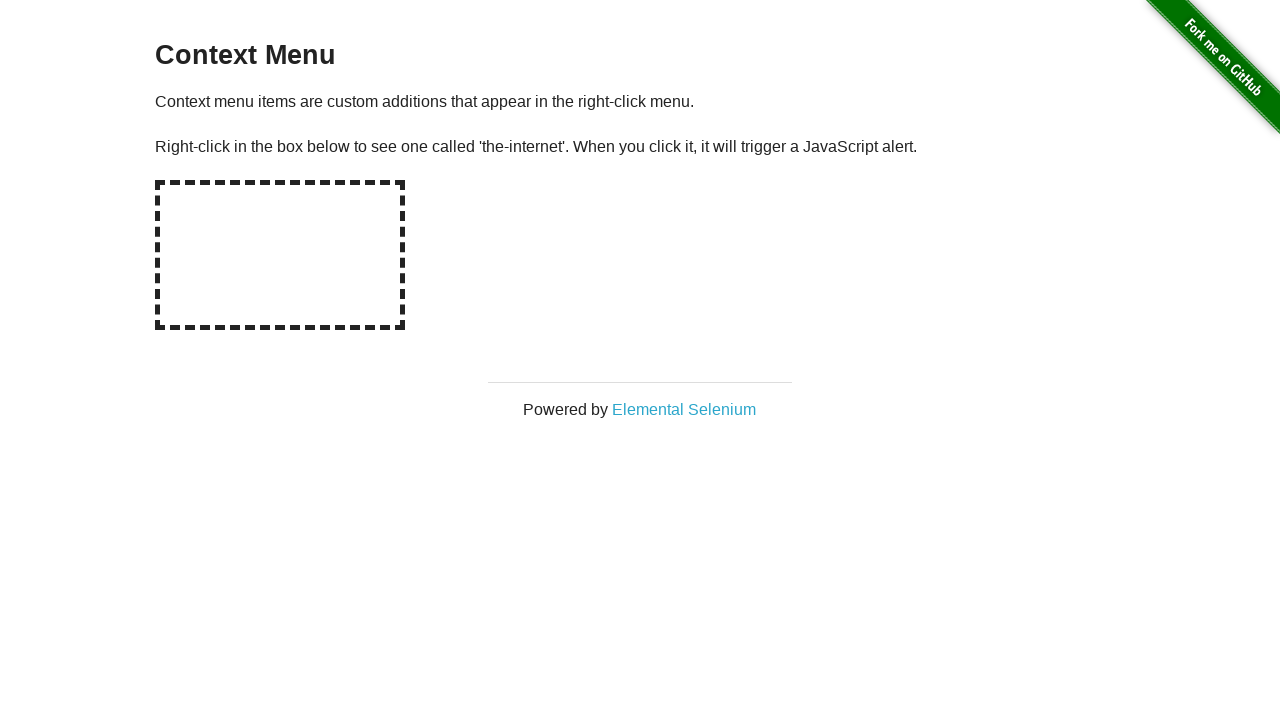

Right-clicked on the hot spot area at (280, 255) on #hot-spot
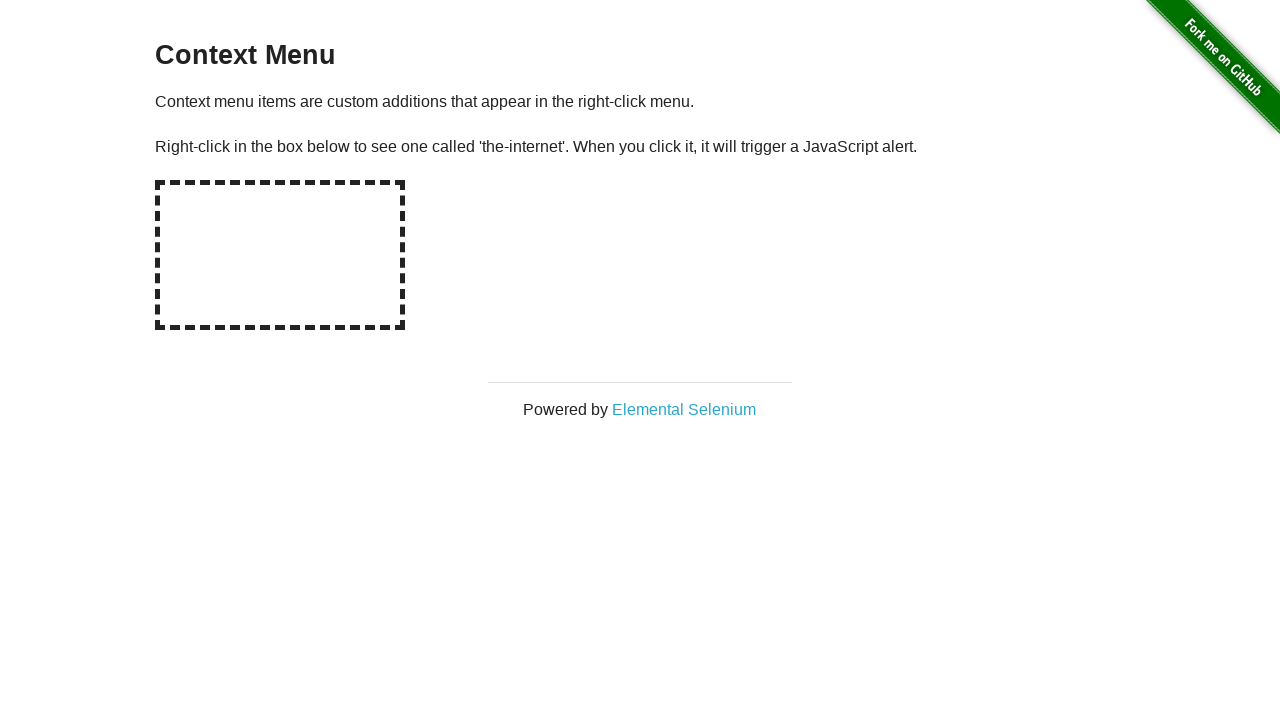

Alert was accepted from context menu
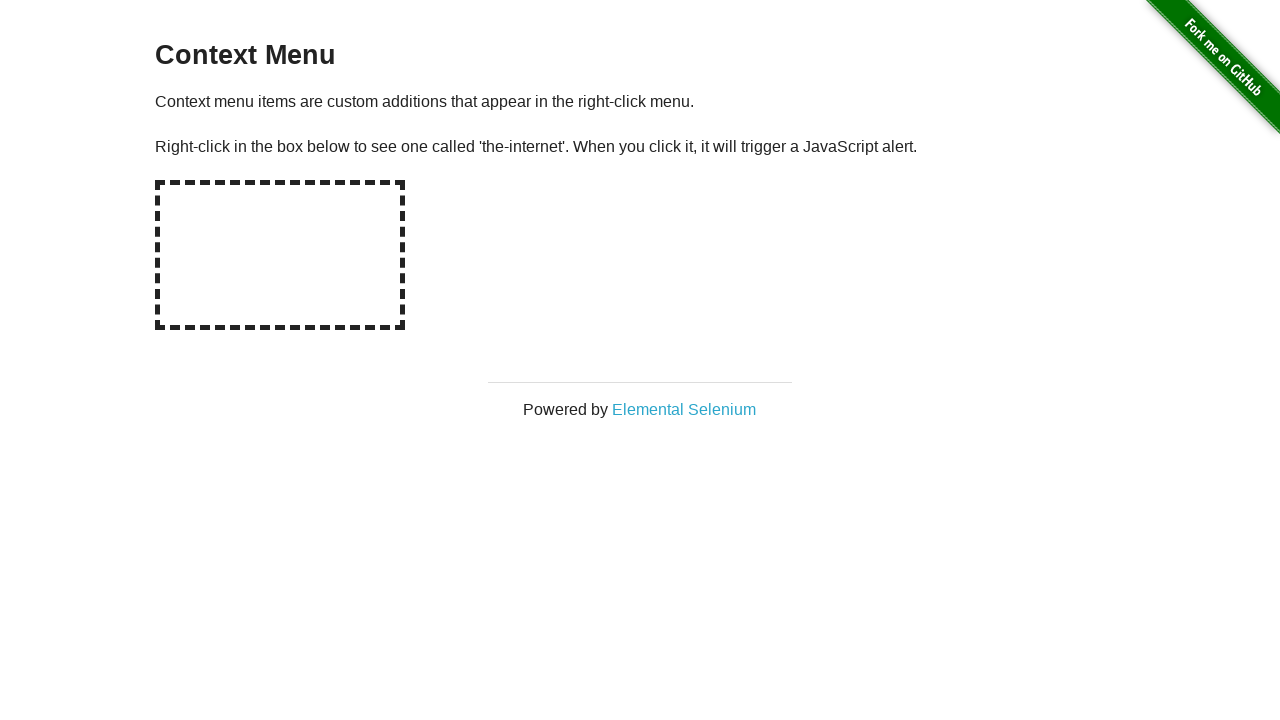

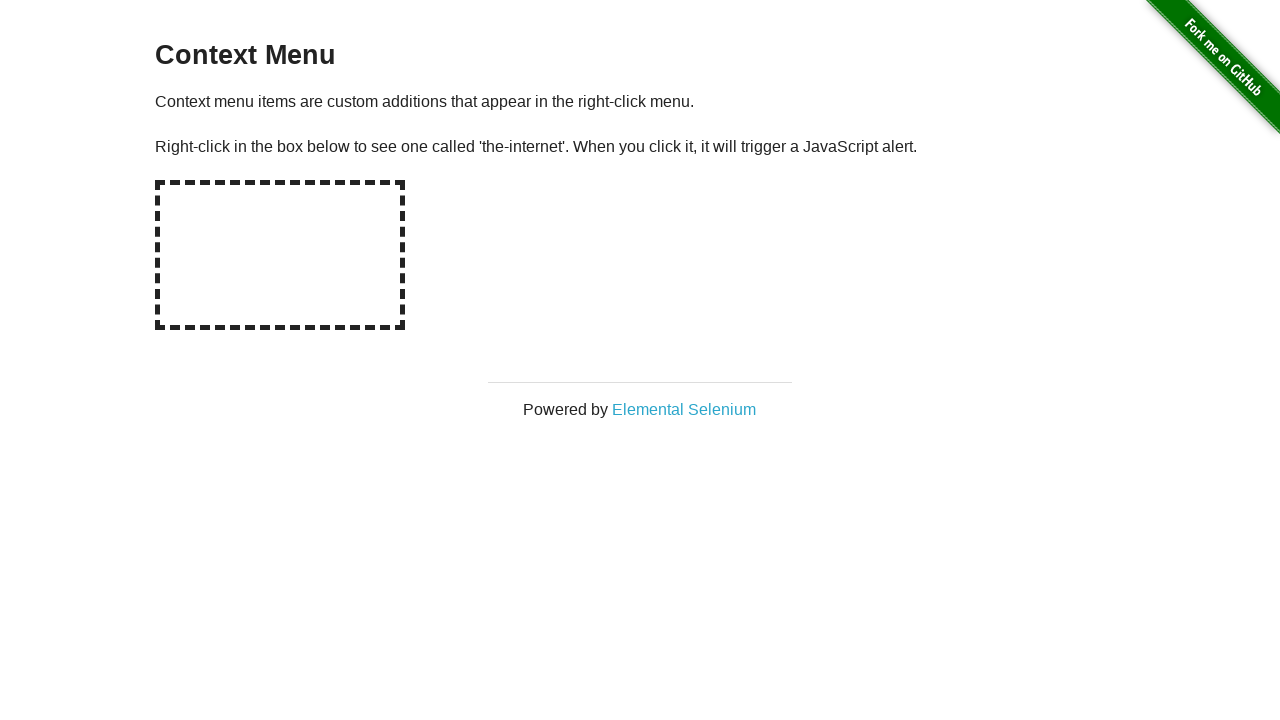